Tests dynamic controls page by clicking Remove button, verifying "It's gone!" message appears, then clicking Add button and verifying "It's back!" message appears.

Starting URL: https://the-internet.herokuapp.com/dynamic_controls

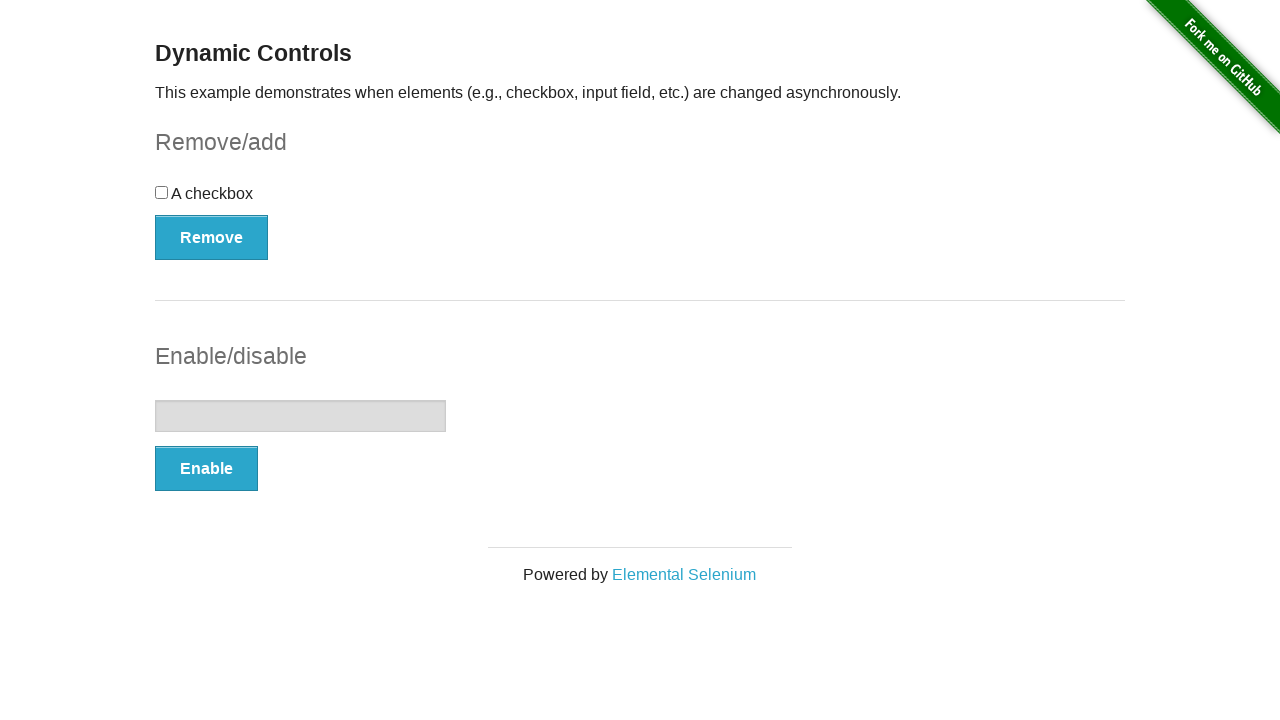

Clicked Remove button at (212, 237) on xpath=//button[.='Remove']
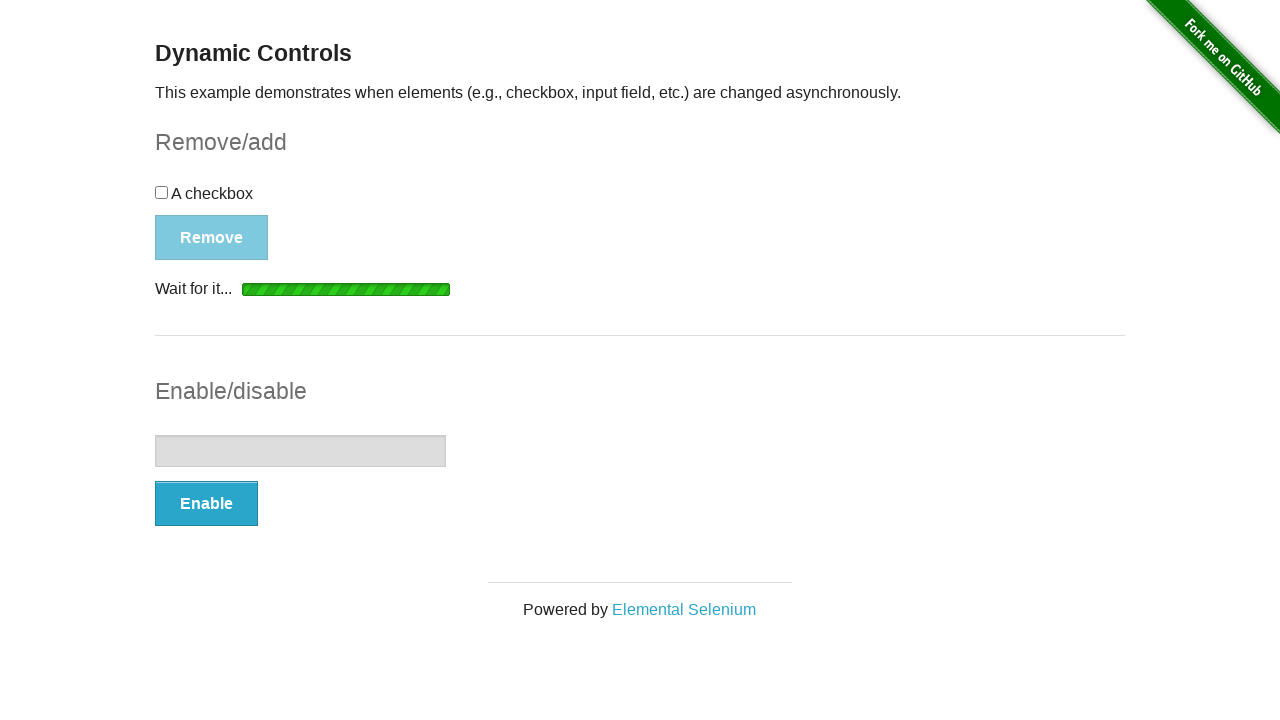

Verified "It's gone!" message is displayed
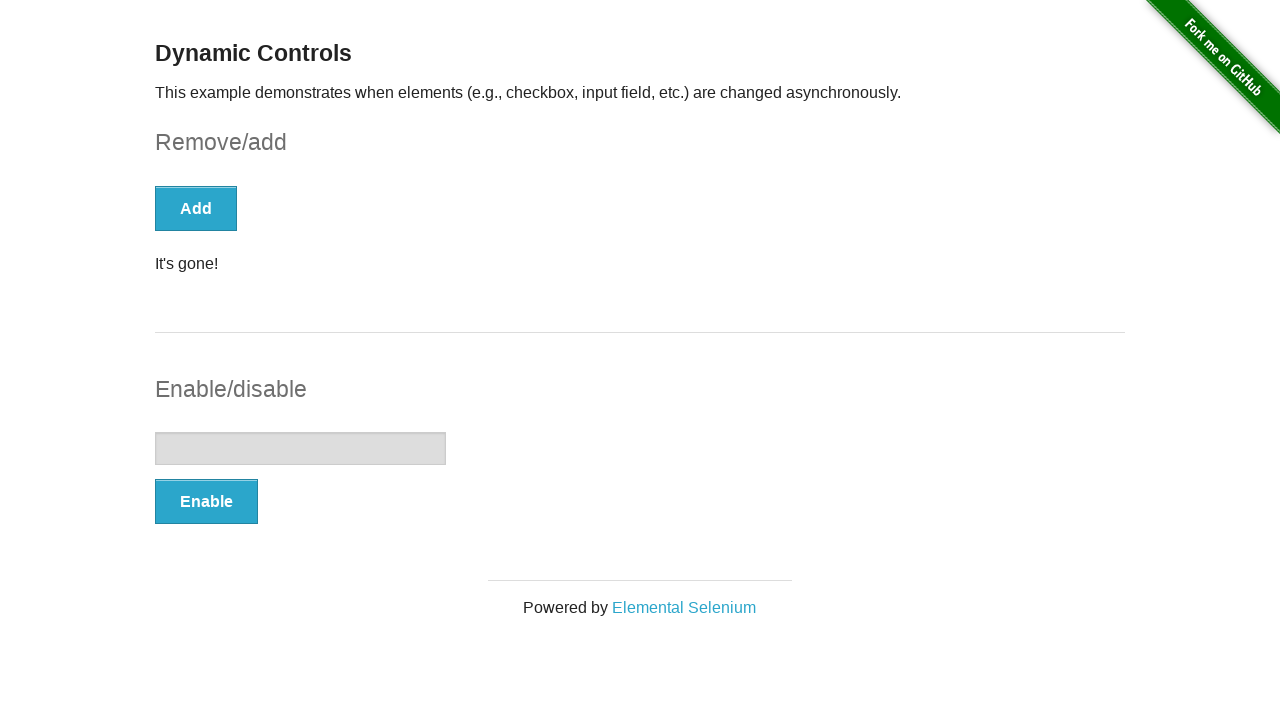

Clicked Add button at (196, 208) on xpath=//button[text()='Add']
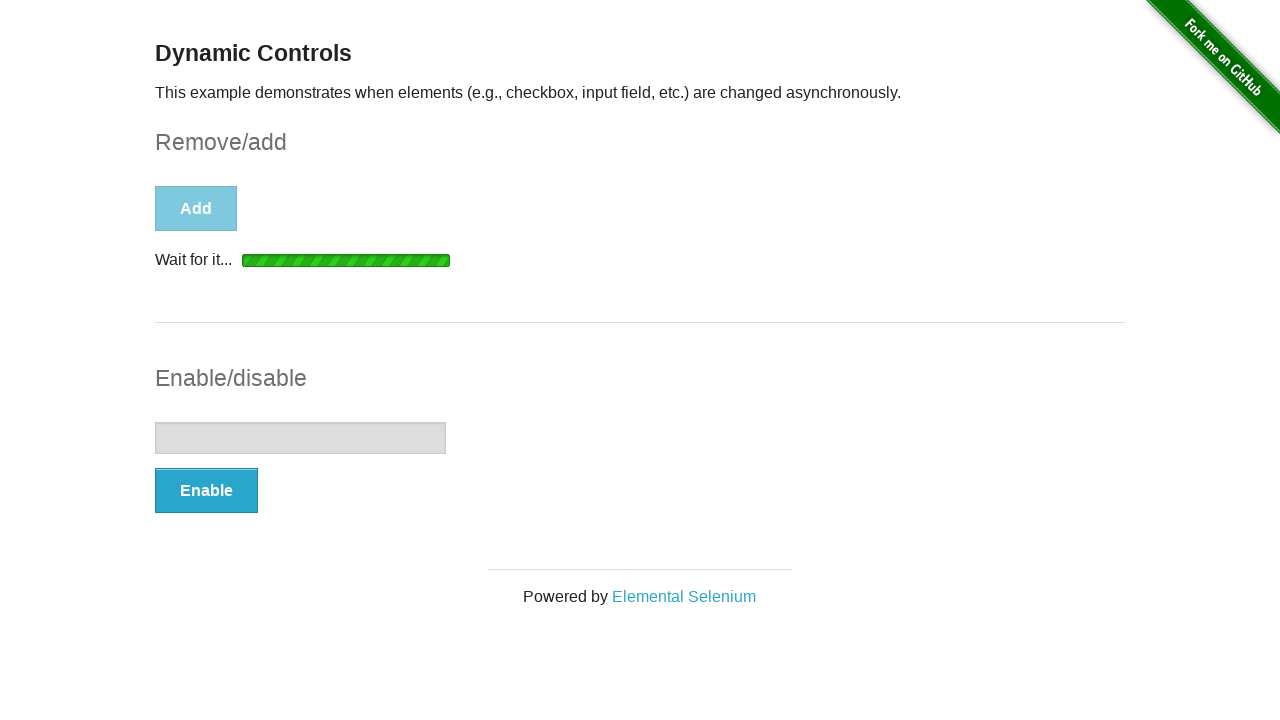

Verified "It's back!" message is displayed
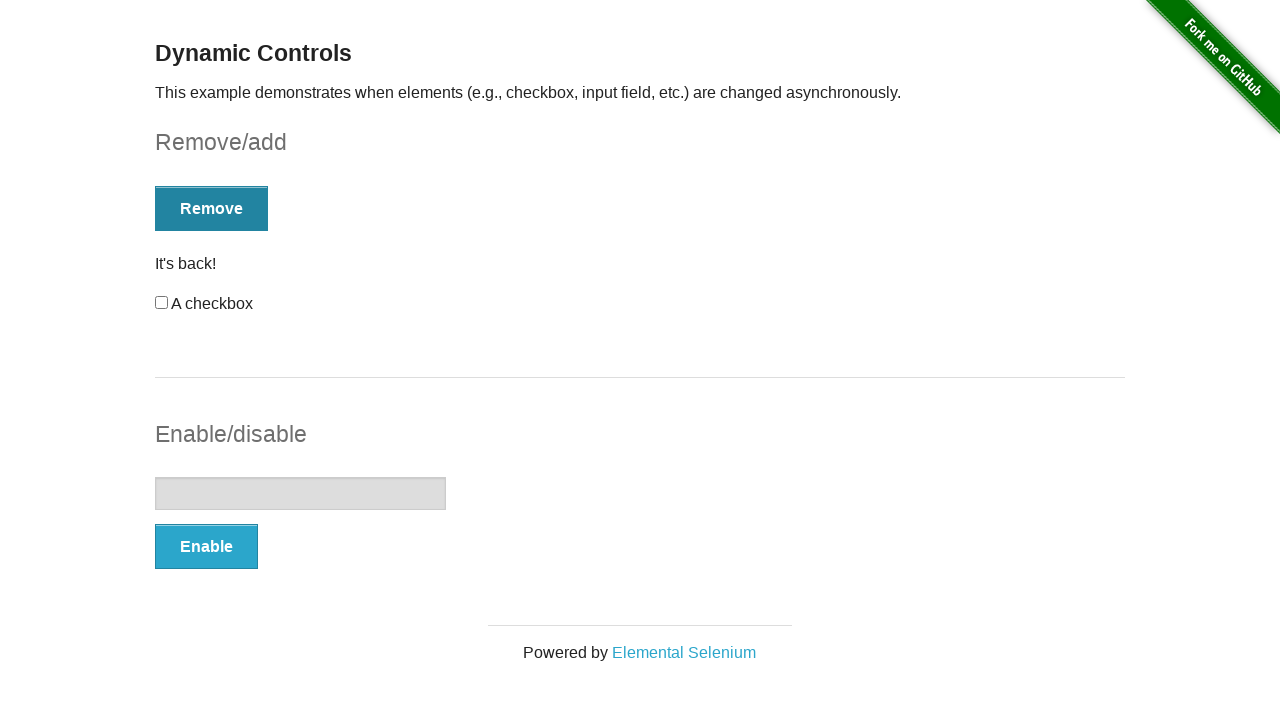

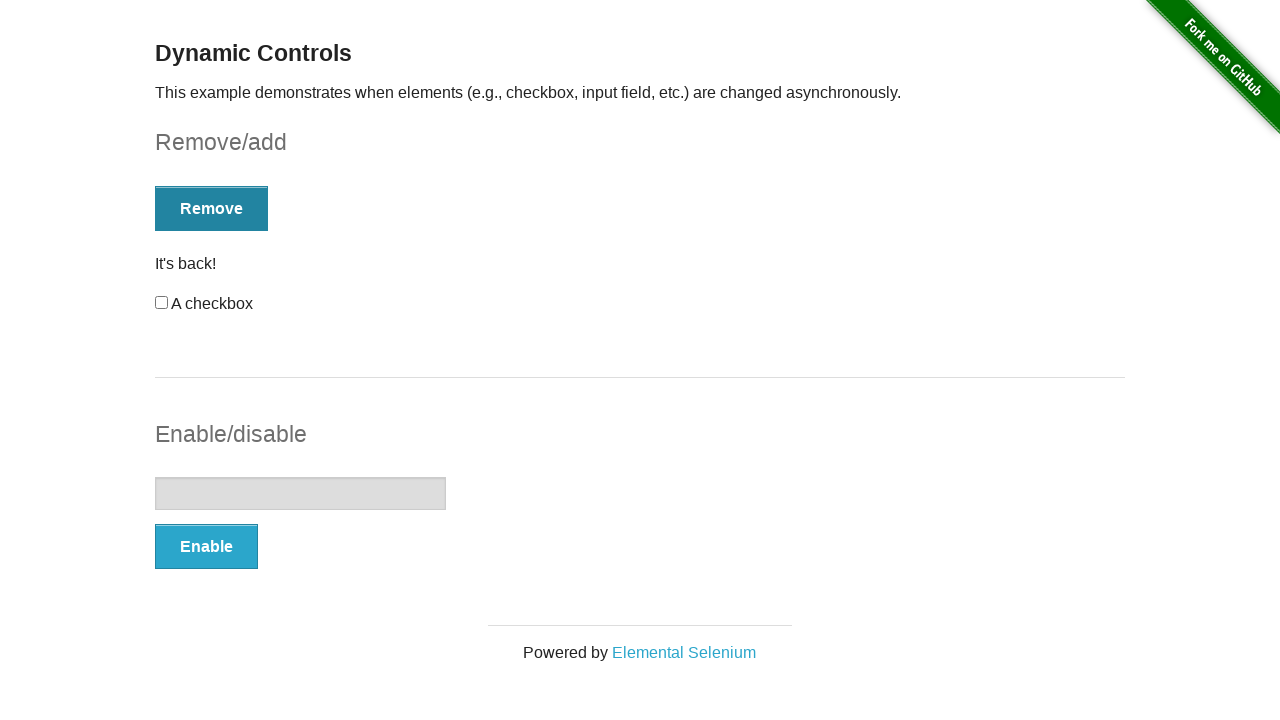